Tests the Zappos homepage search functionality by entering "Green Shoes" in the search field and submitting the search form.

Starting URL: https://www.zappos.com

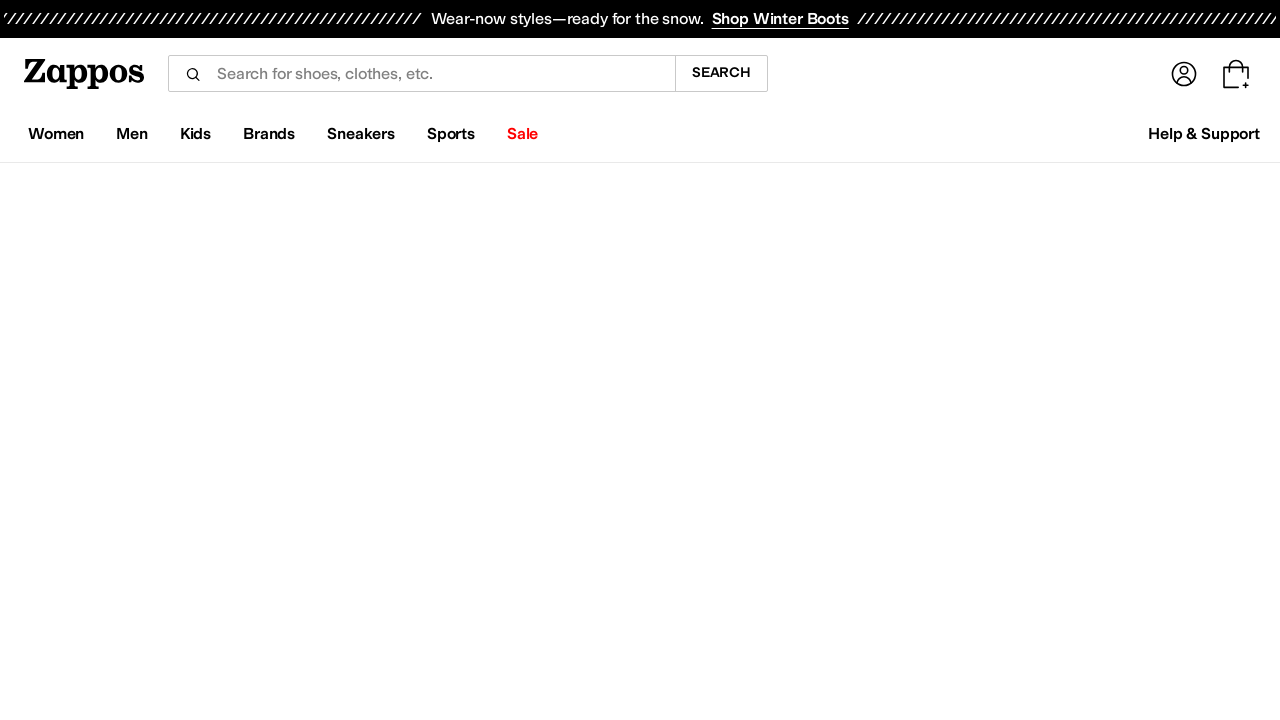

Filled search field with 'Green Shoes' on input[name='term']
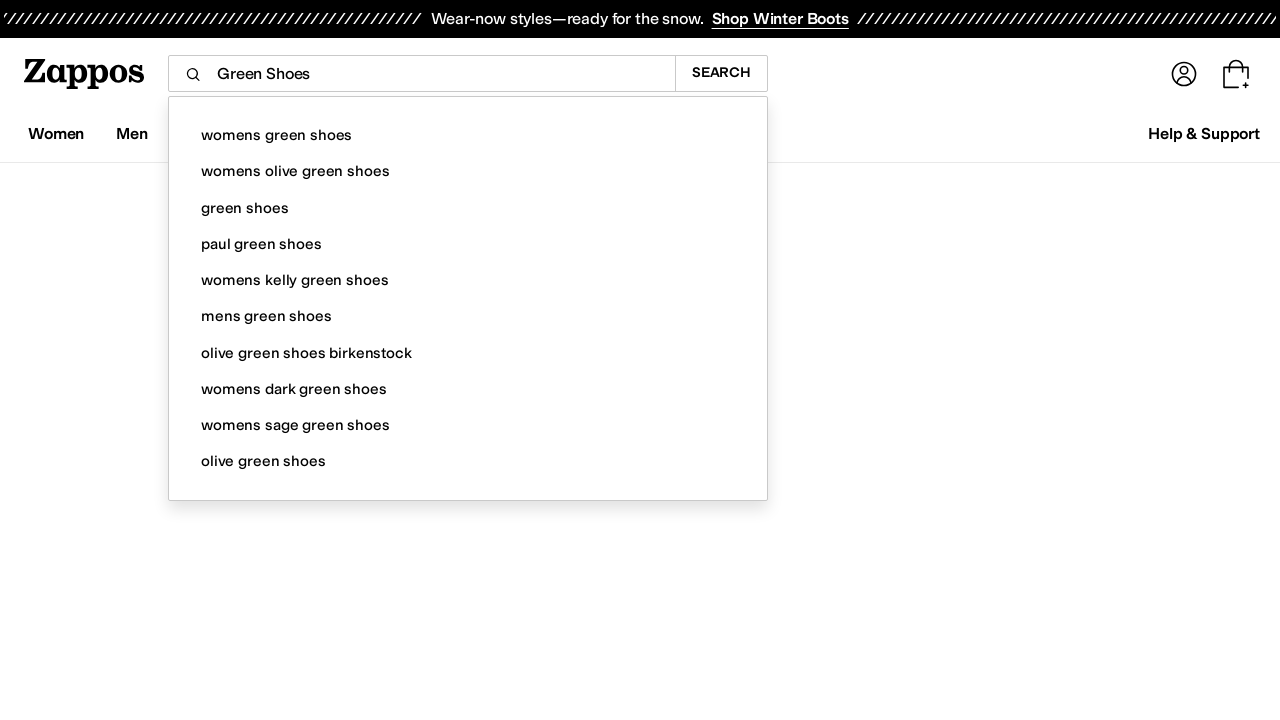

Submitted search form by pressing Enter on input[name='term']
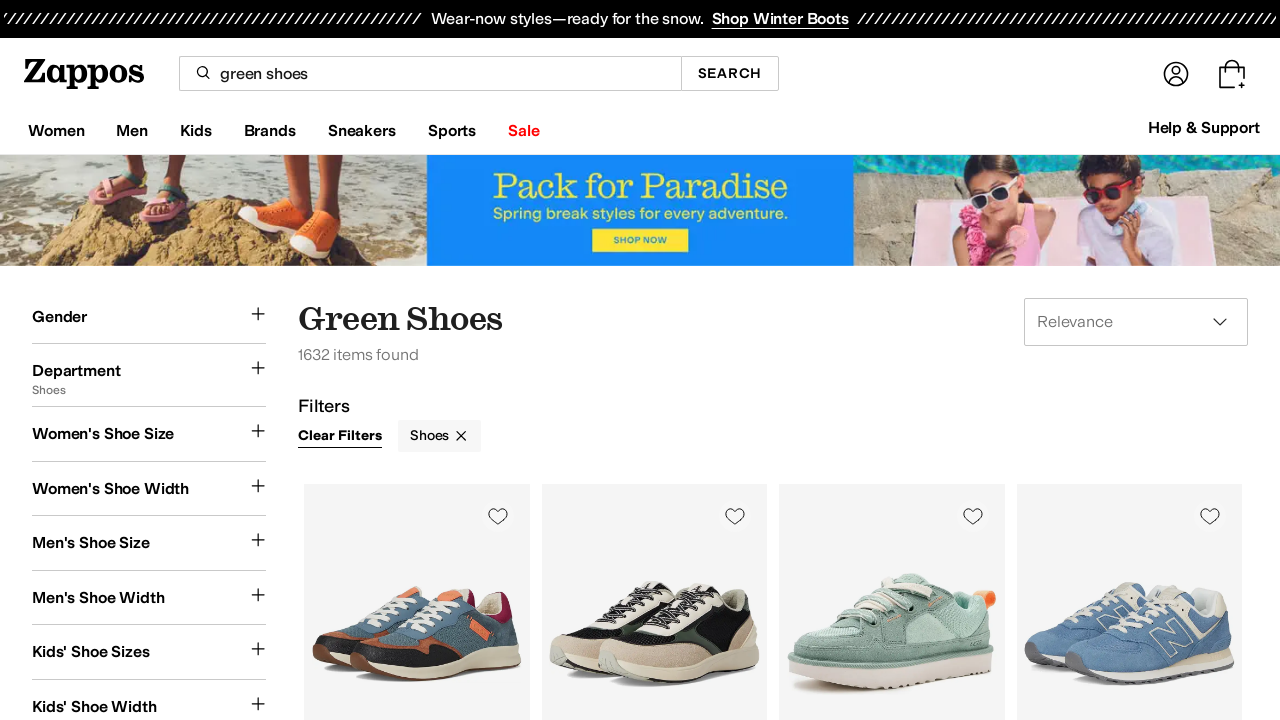

Waited for search results to load (networkidle)
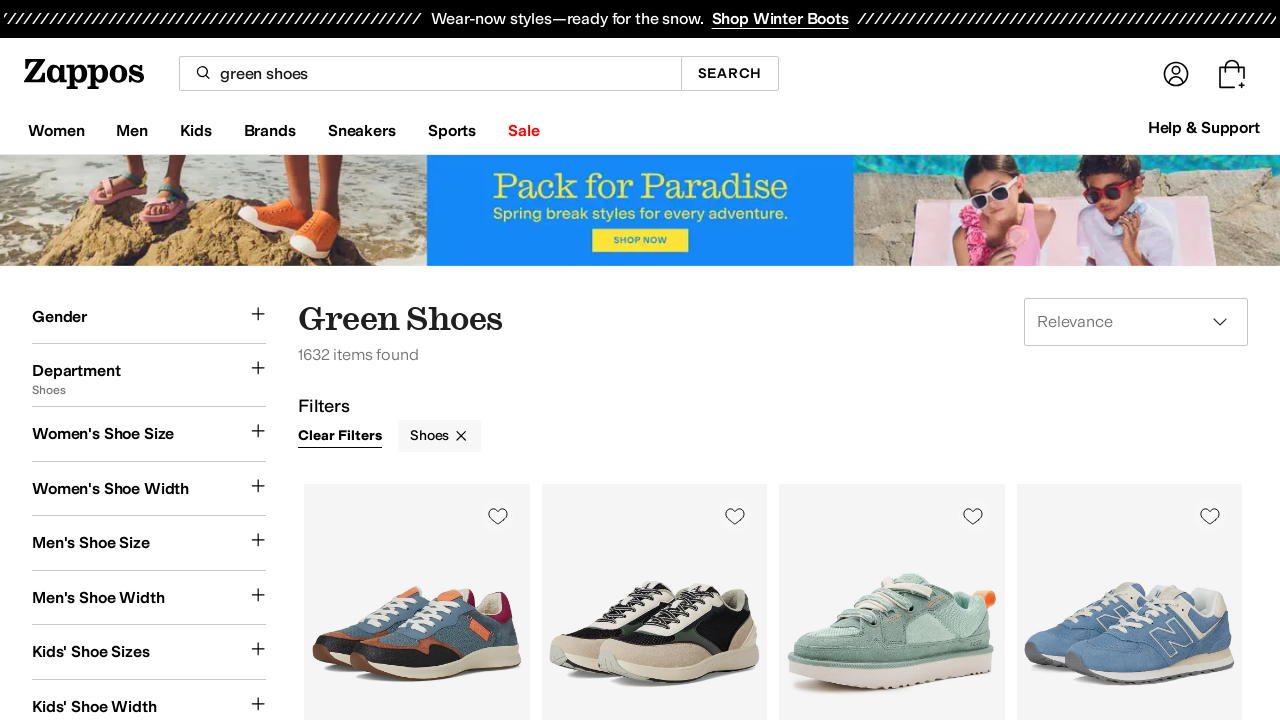

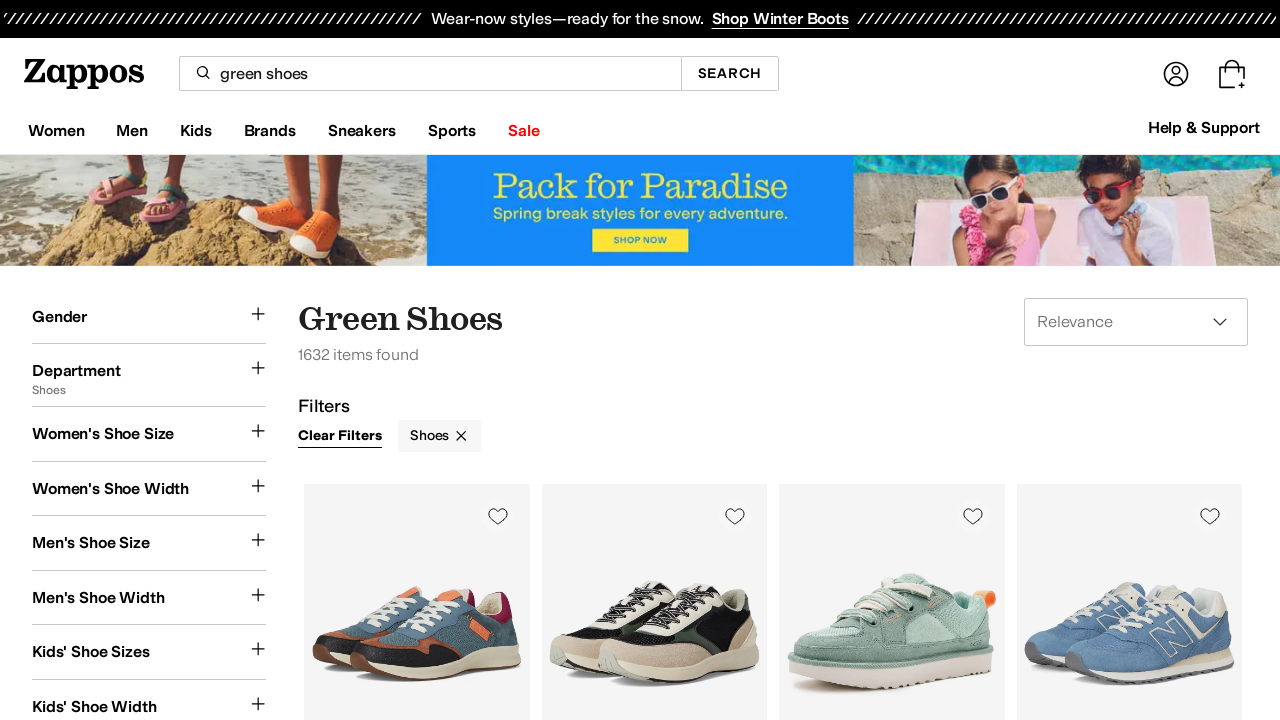